Verifies that the Search button is enabled on the Springer Nature homepage

Starting URL: https://www.springernature.com/gp

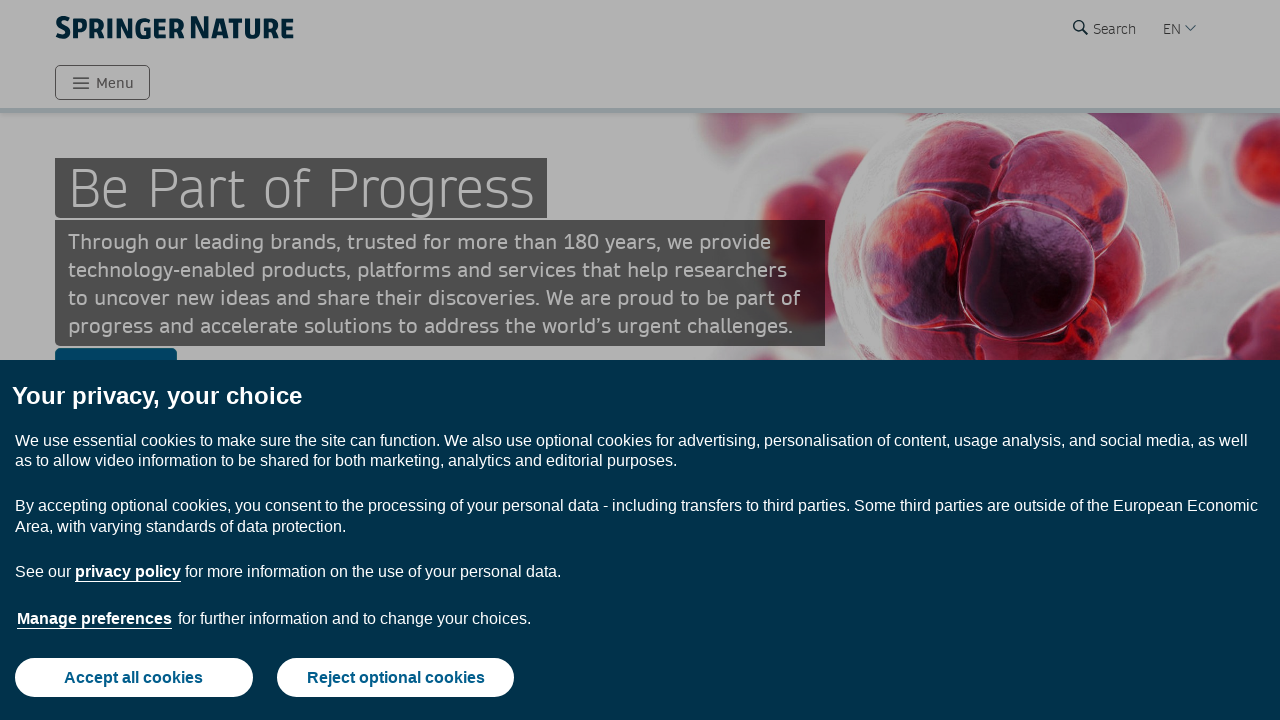

Navigated to Springer Nature homepage
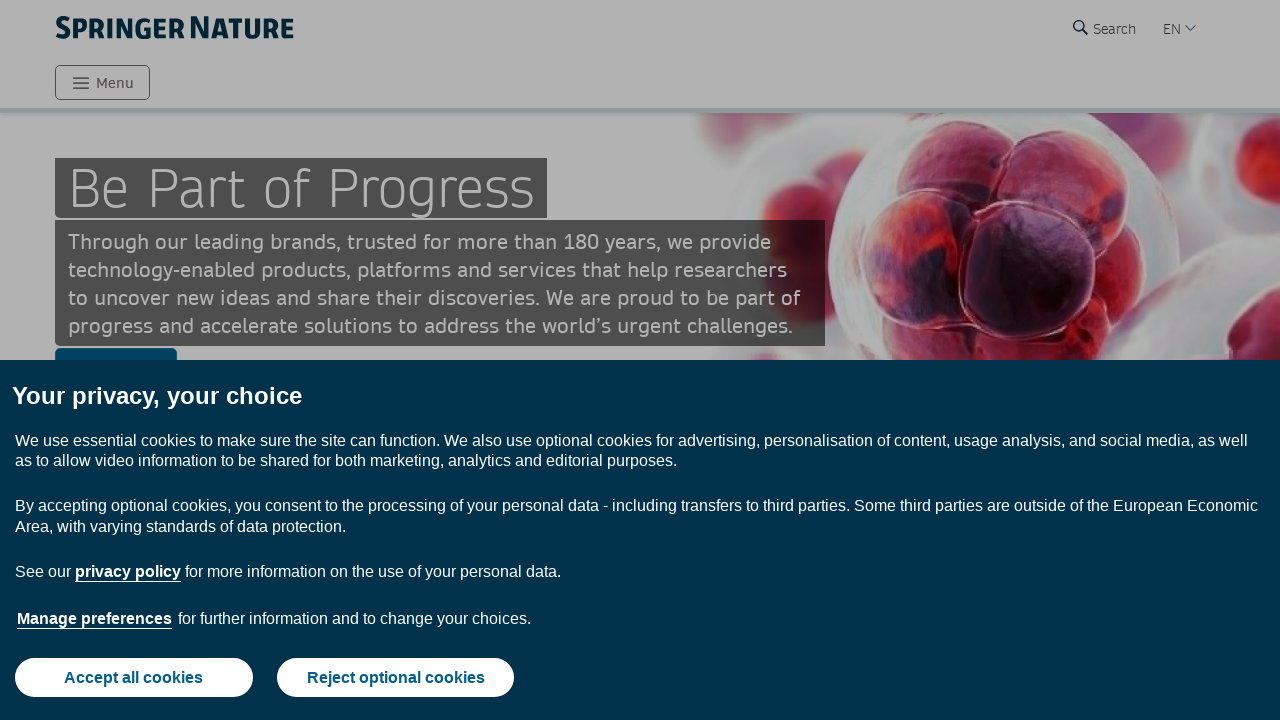

Located the Search button element
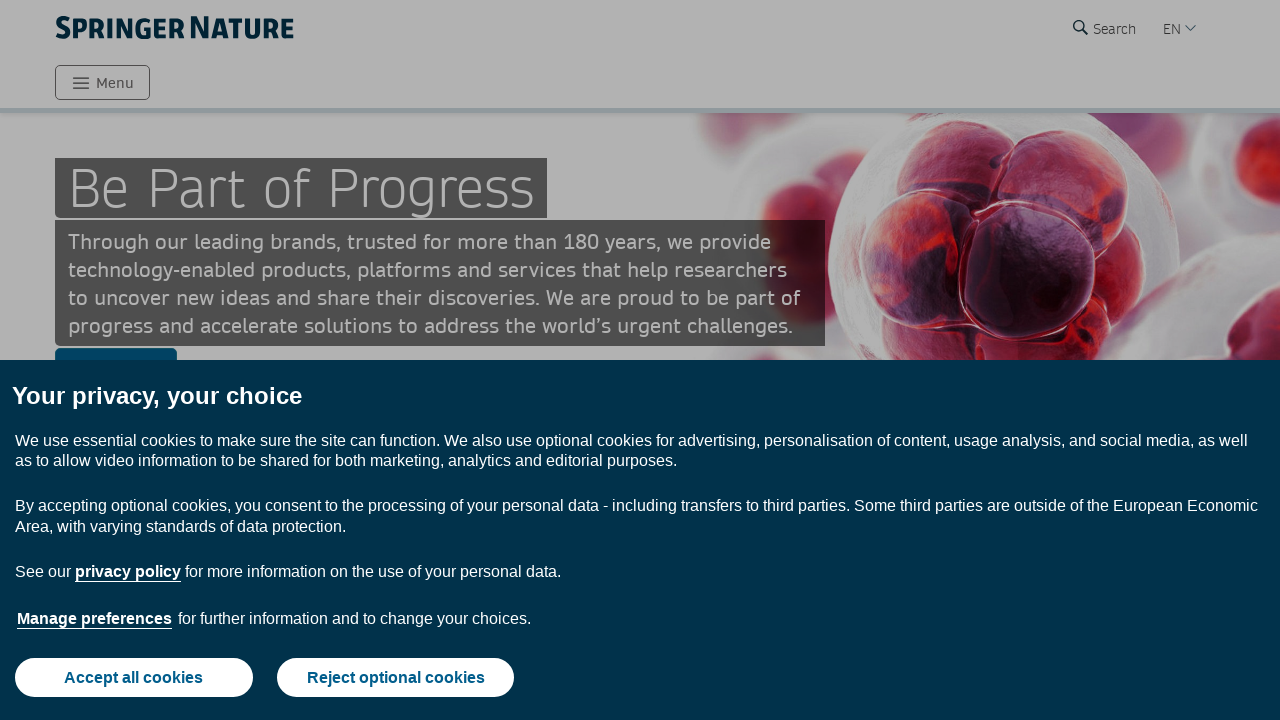

Verified that the Search button is enabled
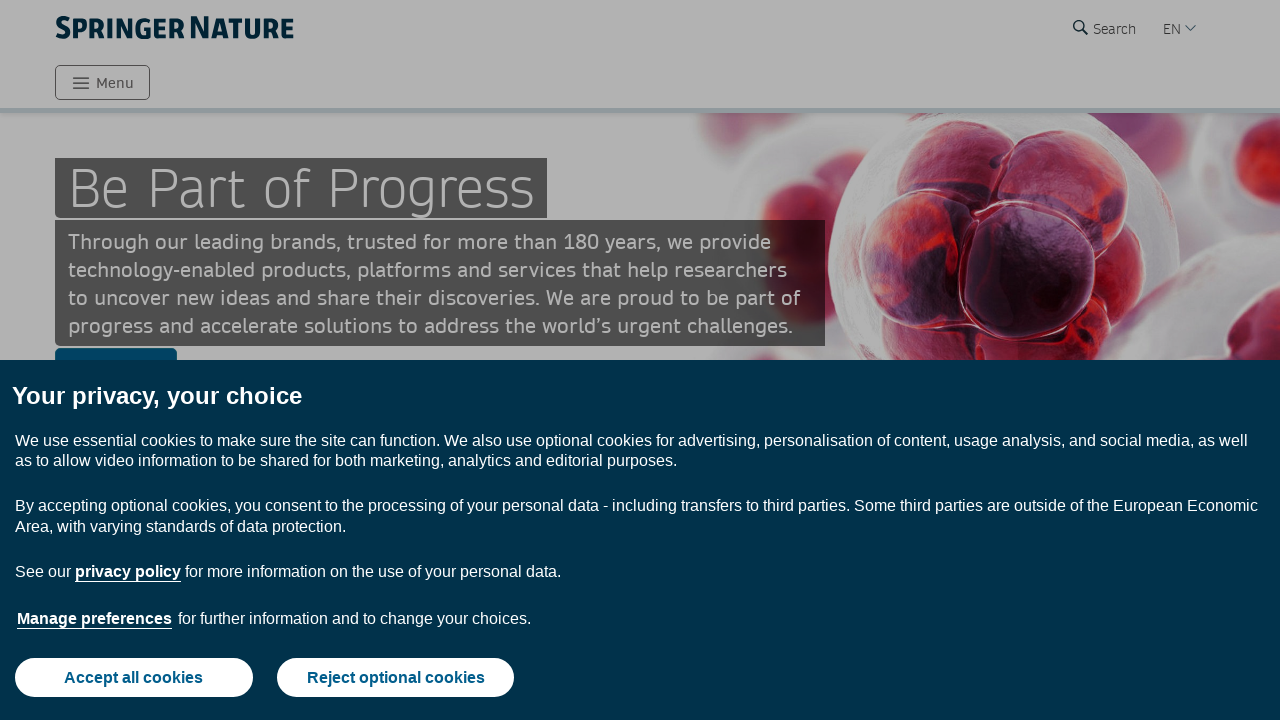

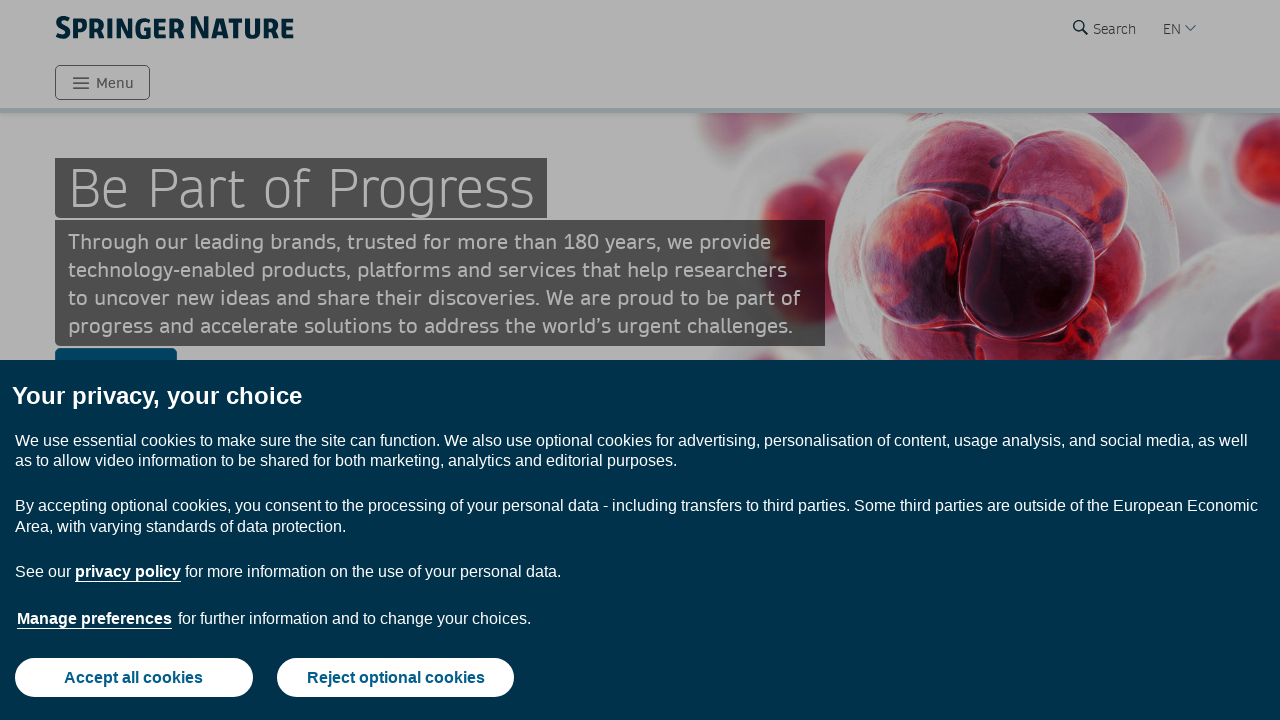